Tests various form interactions on a demo page including text inputs, slider manipulation, button clicks, textarea input, dropdown selection, radio buttons, and checkboxes.

Starting URL: https://seleniumbase.io/demo_page

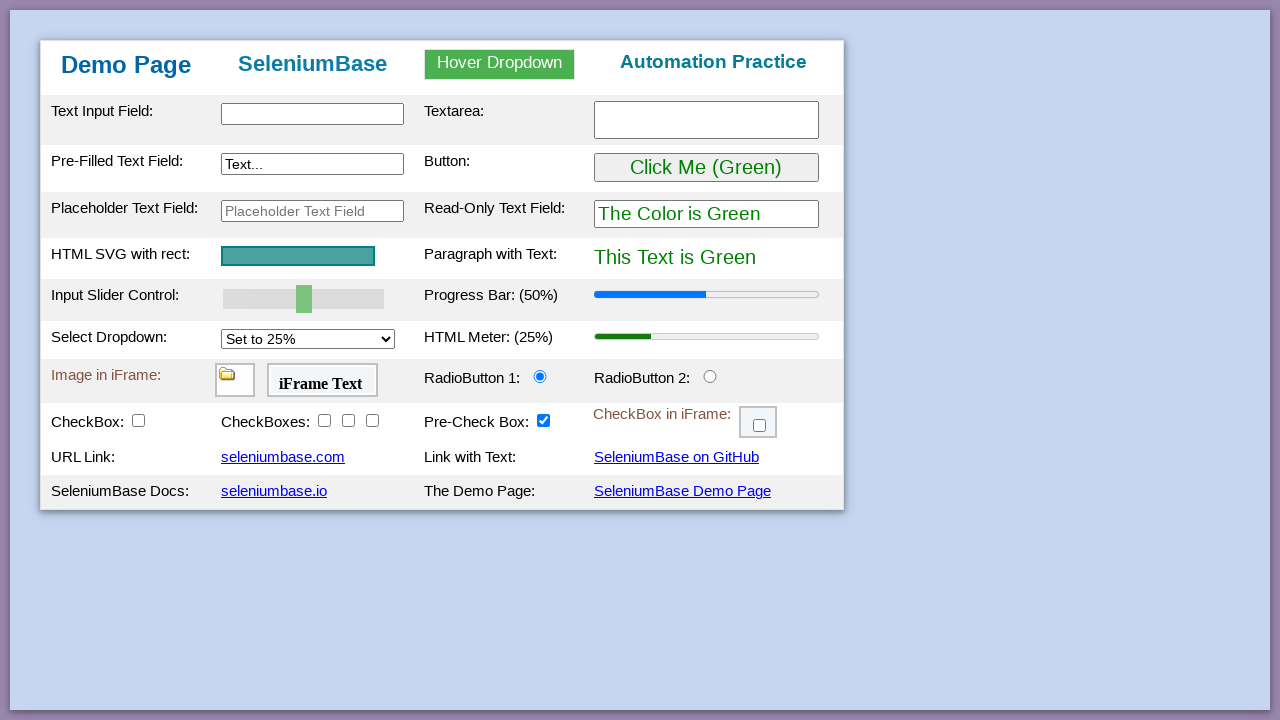

Set viewport size to 786x698
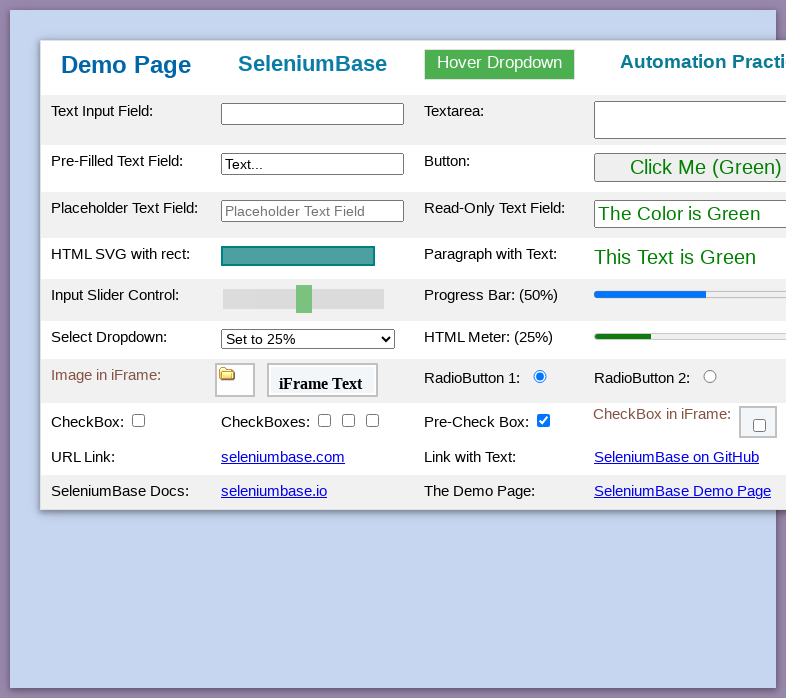

Clicked first text input field at (312, 114) on #myTextInput
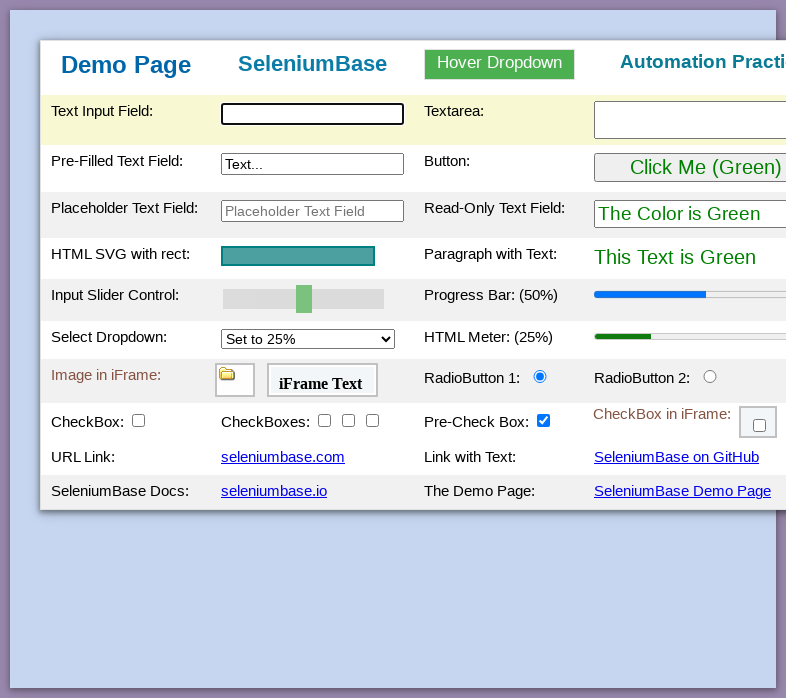

Filled first text input with 'Hello World' on #myTextInput
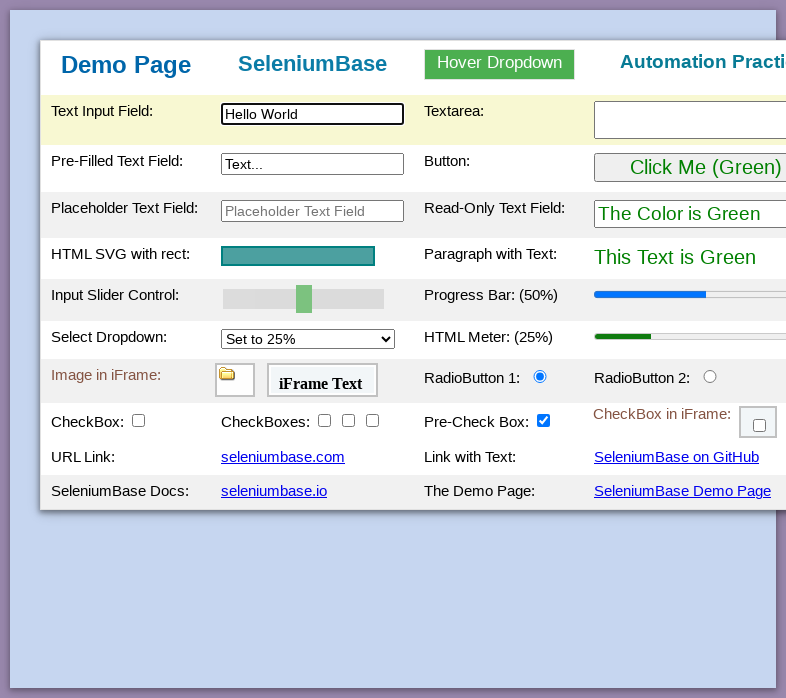

Pressed Enter key in first text input on #myTextInput
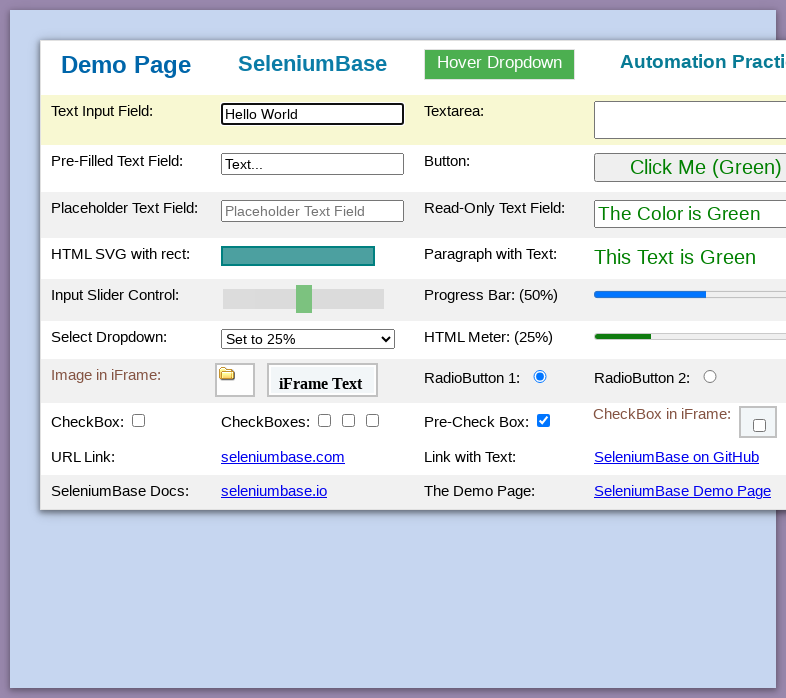

Double-clicked second text input field to select existing text at (312, 164) on #myTextInput2
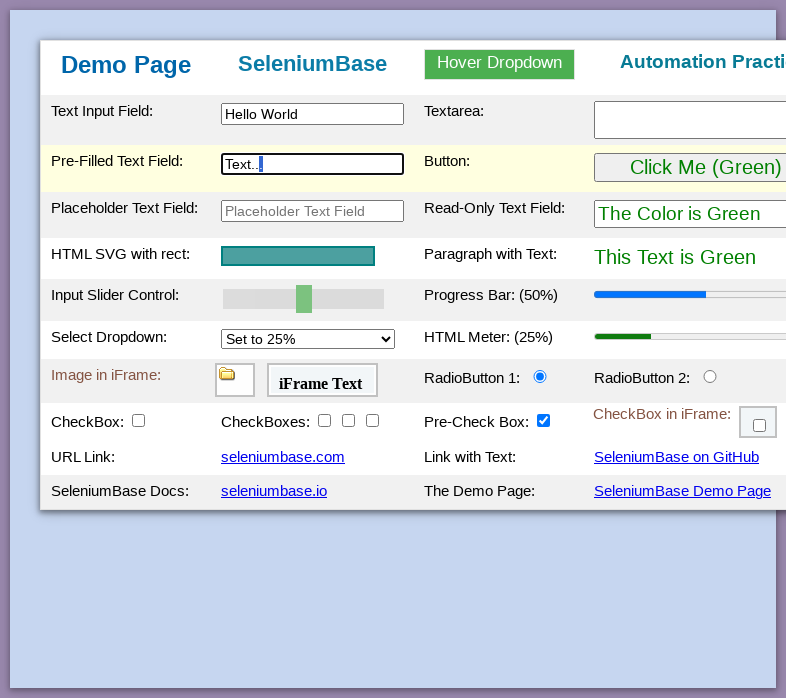

Filled second text input with 'Evan was here' on #myTextInput2
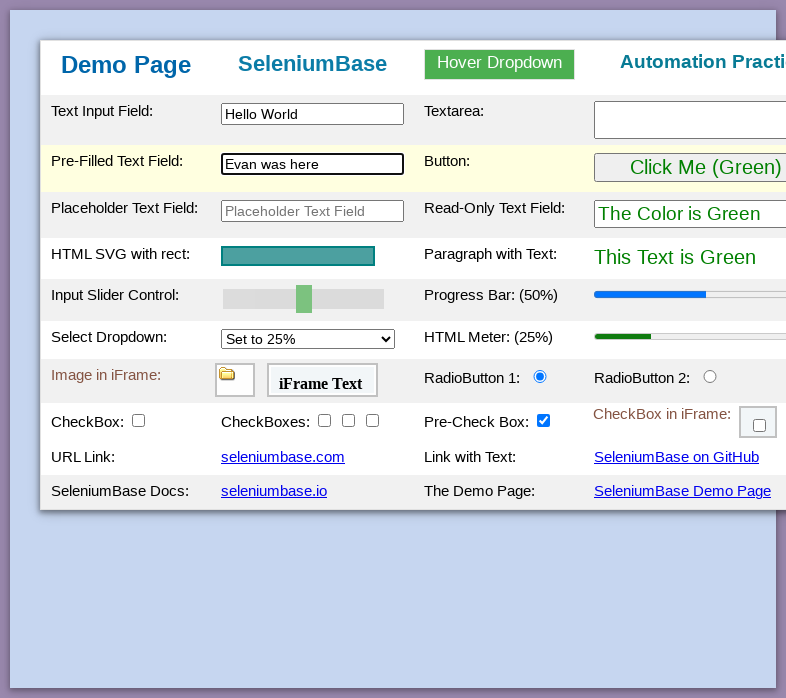

Pressed Enter key in second text input on #myTextInput2
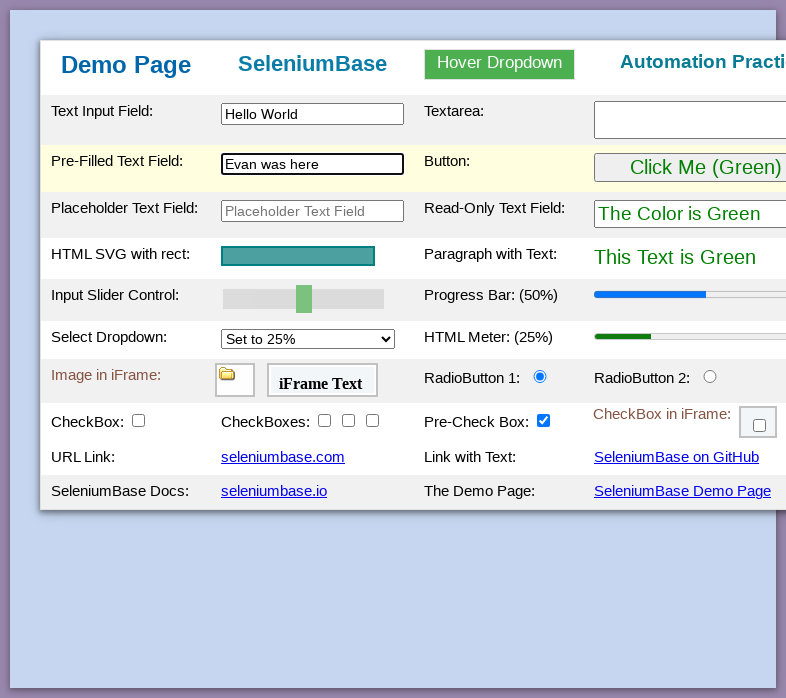

Clicked slider element at (304, 299) on #mySlider
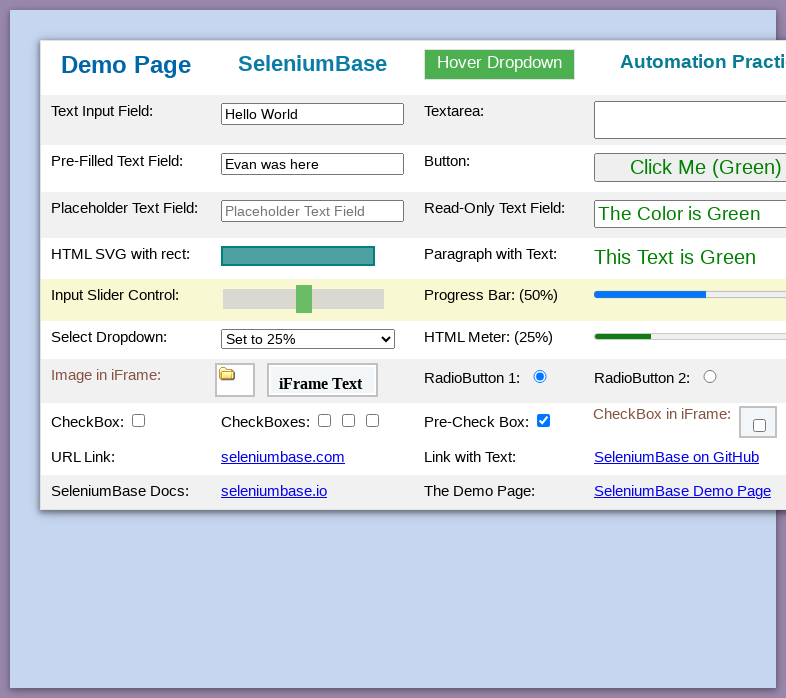

Clicked button element at (674, 168) on #myButton
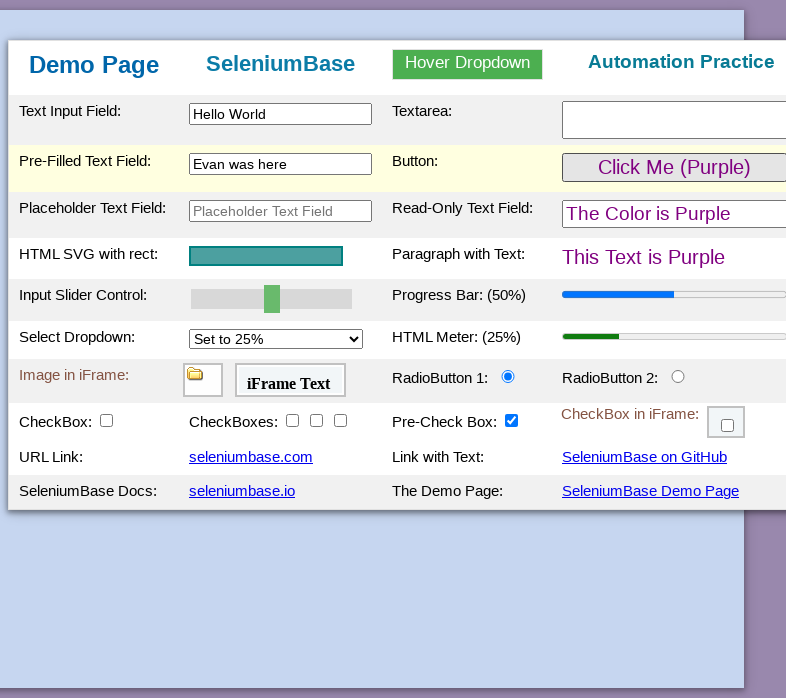

Clicked textarea field at (674, 120) on #myTextarea
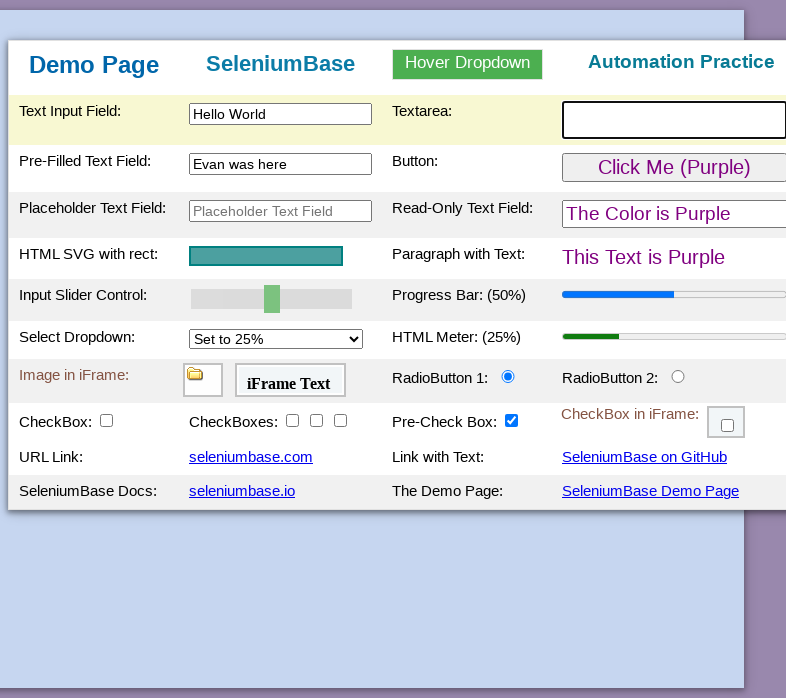

Filled textarea with 'Testing 123' on #myTextarea
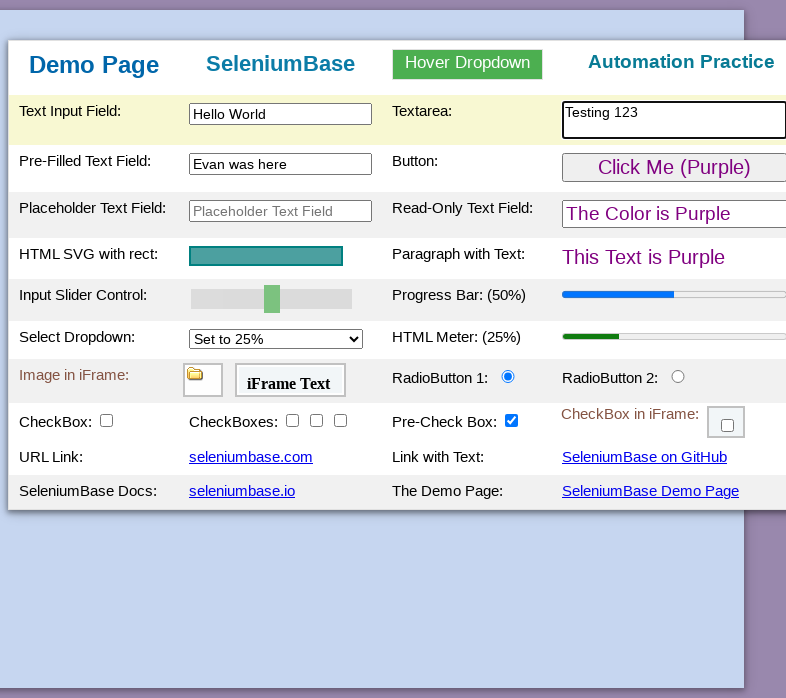

Selected 'Set to 100%' option from dropdown on #mySelect
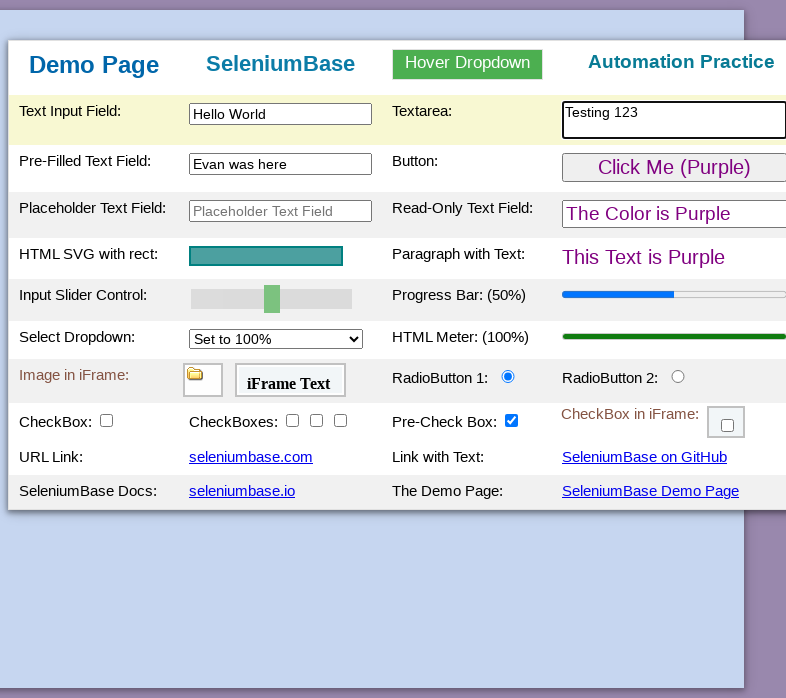

Clicked radio button 2 at (678, 376) on #radioButton2
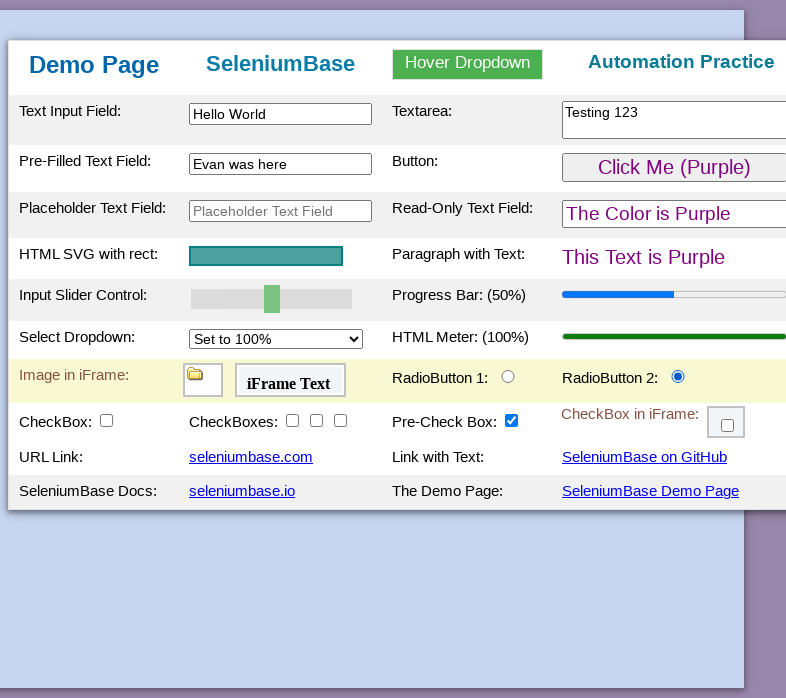

Clicked table cell in row 9, column 3 at (467, 422) on tr:nth-child(9) > td:nth-child(3)
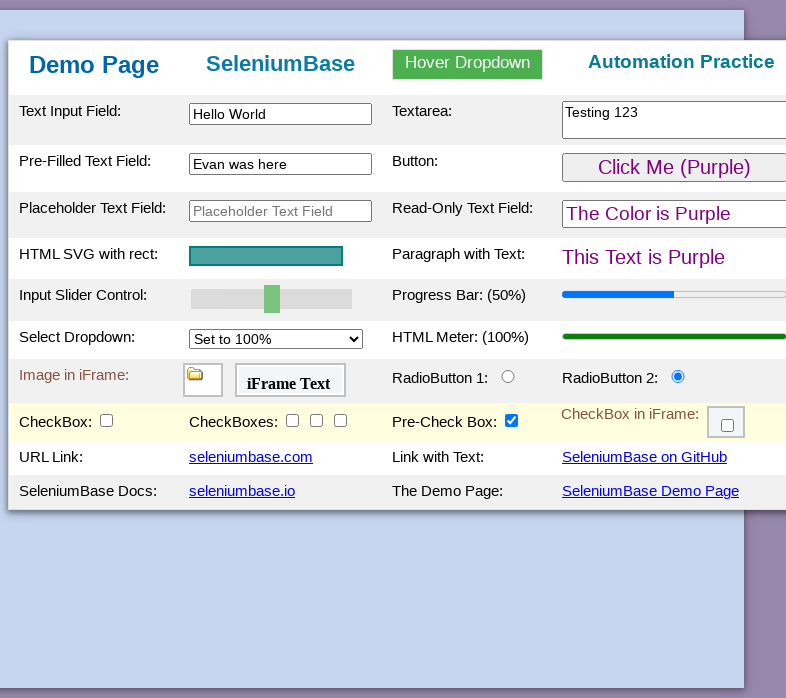

Clicked checkbox 2 at (292, 420) on #checkBox2
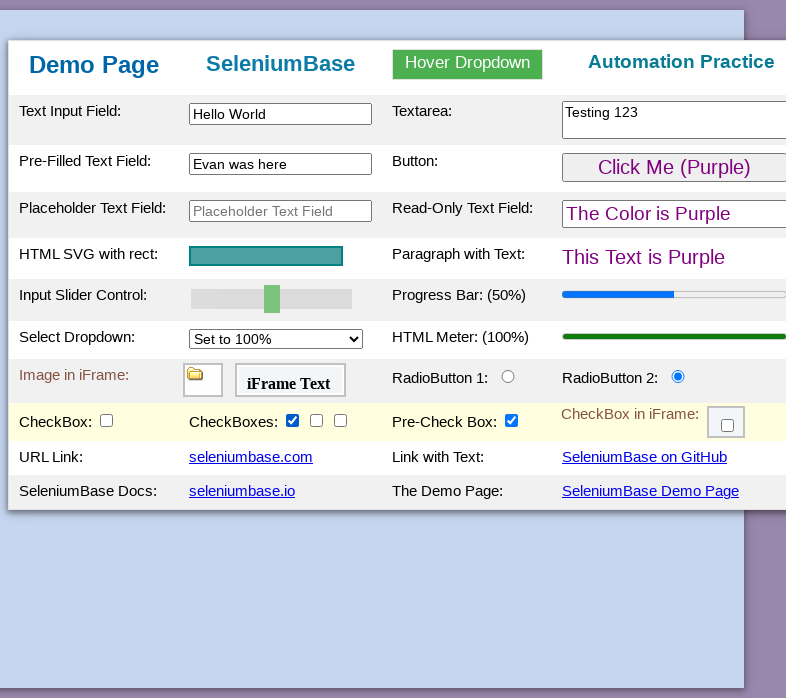

Clicked checkbox 3 at (316, 420) on #checkBox3
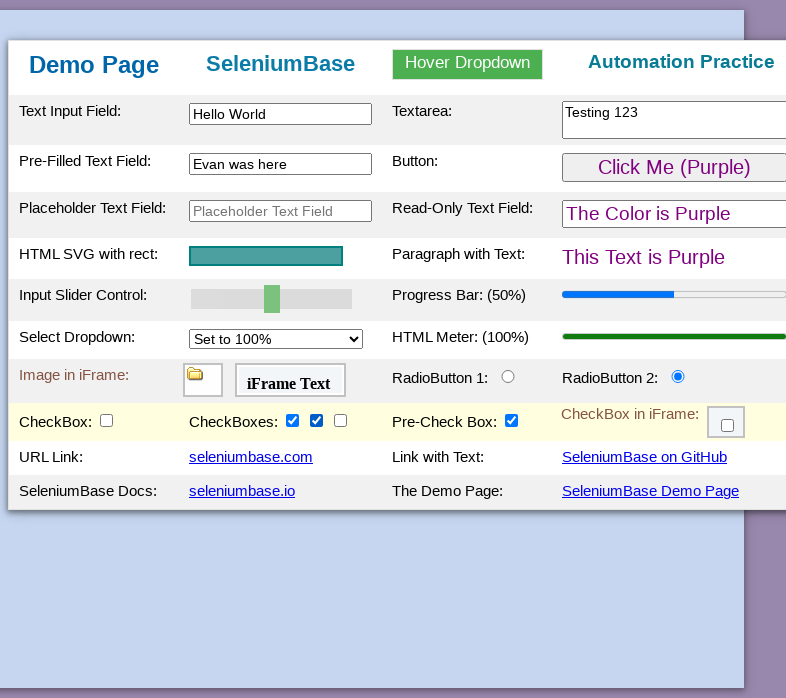

Clicked checkbox 4 at (340, 420) on #checkBox4
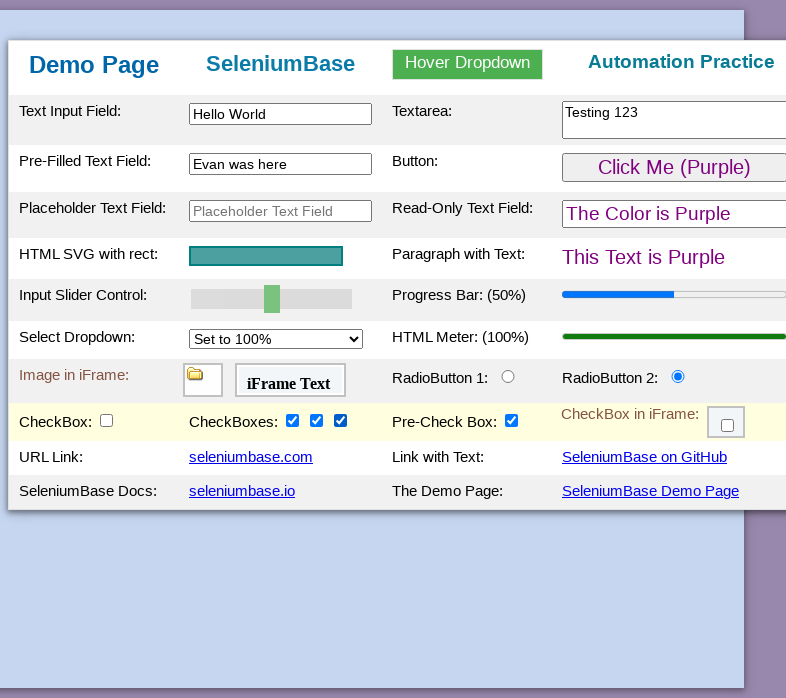

Clicked checkbox 1 at (106, 420) on #checkBox1
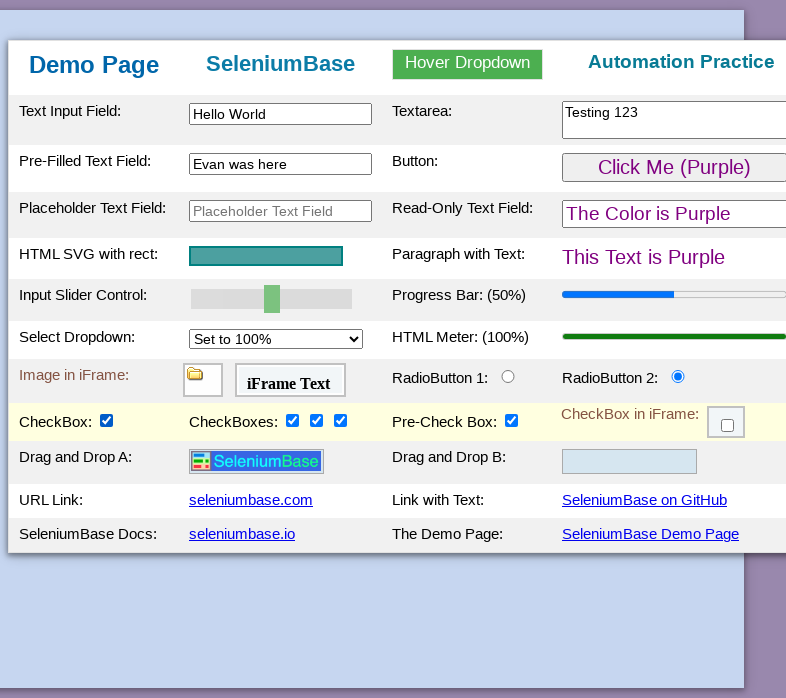

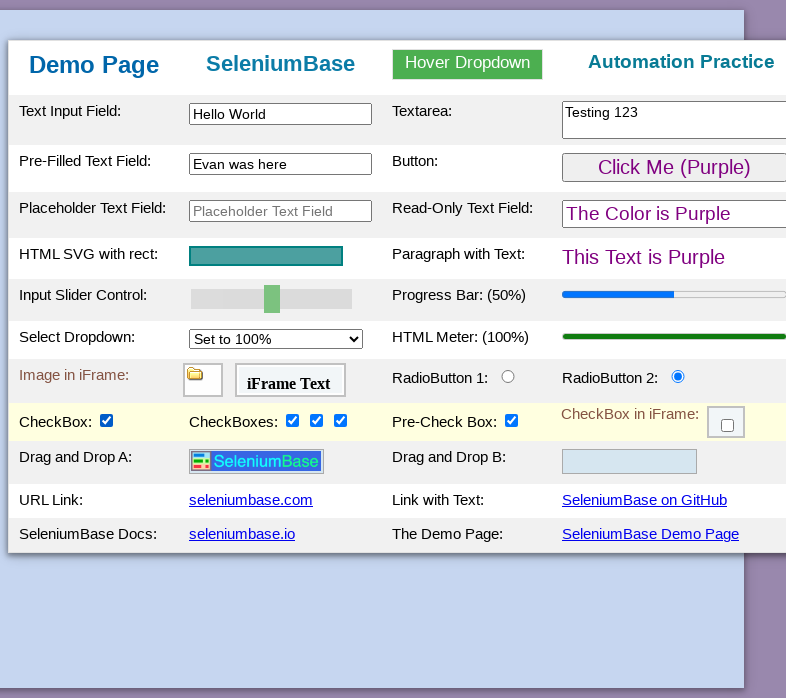